Tests Bootstrap dropdown functionality by clicking the dropdown button and selecting an option from the menu

Starting URL: http://seleniumpractise.blogspot.in/2016/08/bootstrap-dropdown-example-for-selenium.html

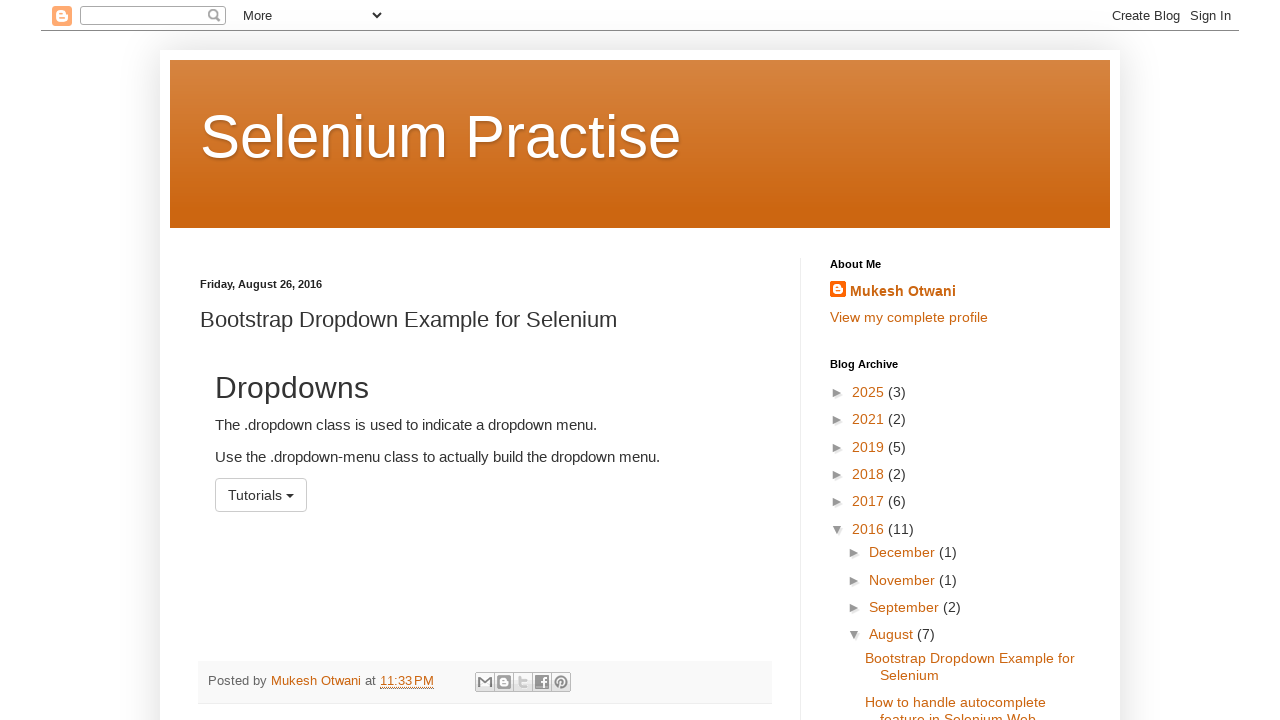

Clicked dropdown button to open menu at (261, 495) on button#menu1
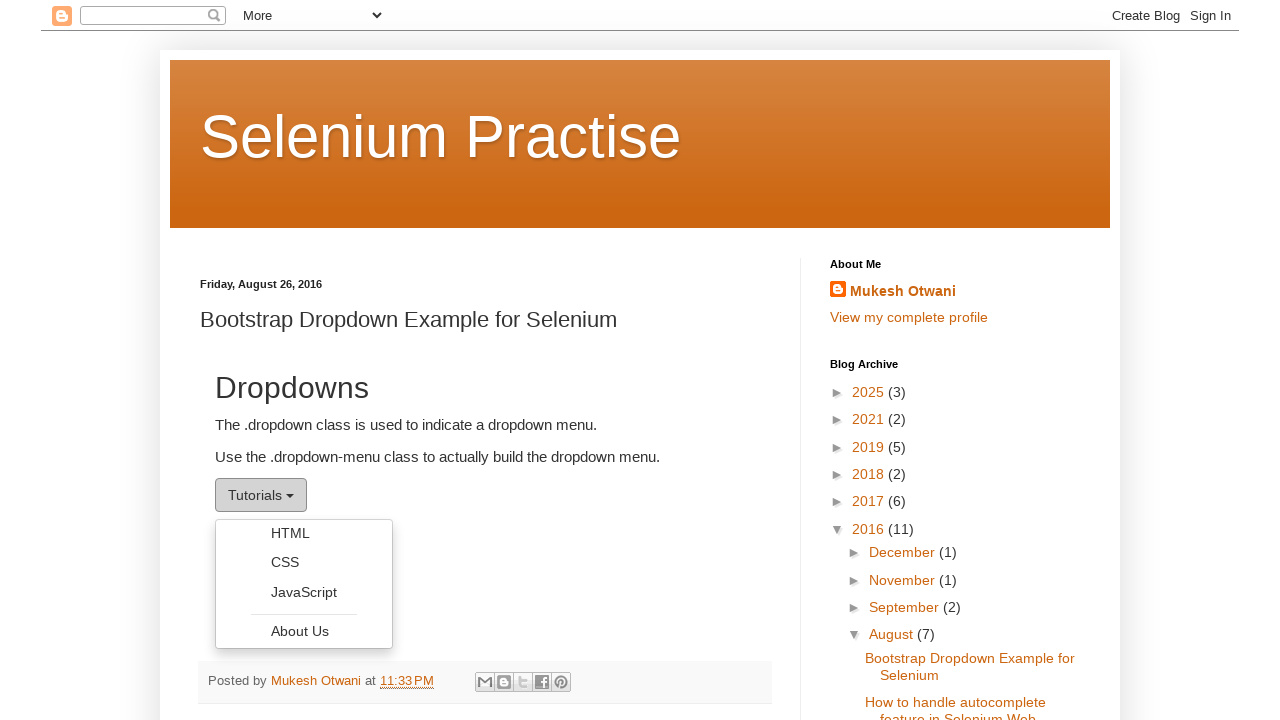

Dropdown menu became visible
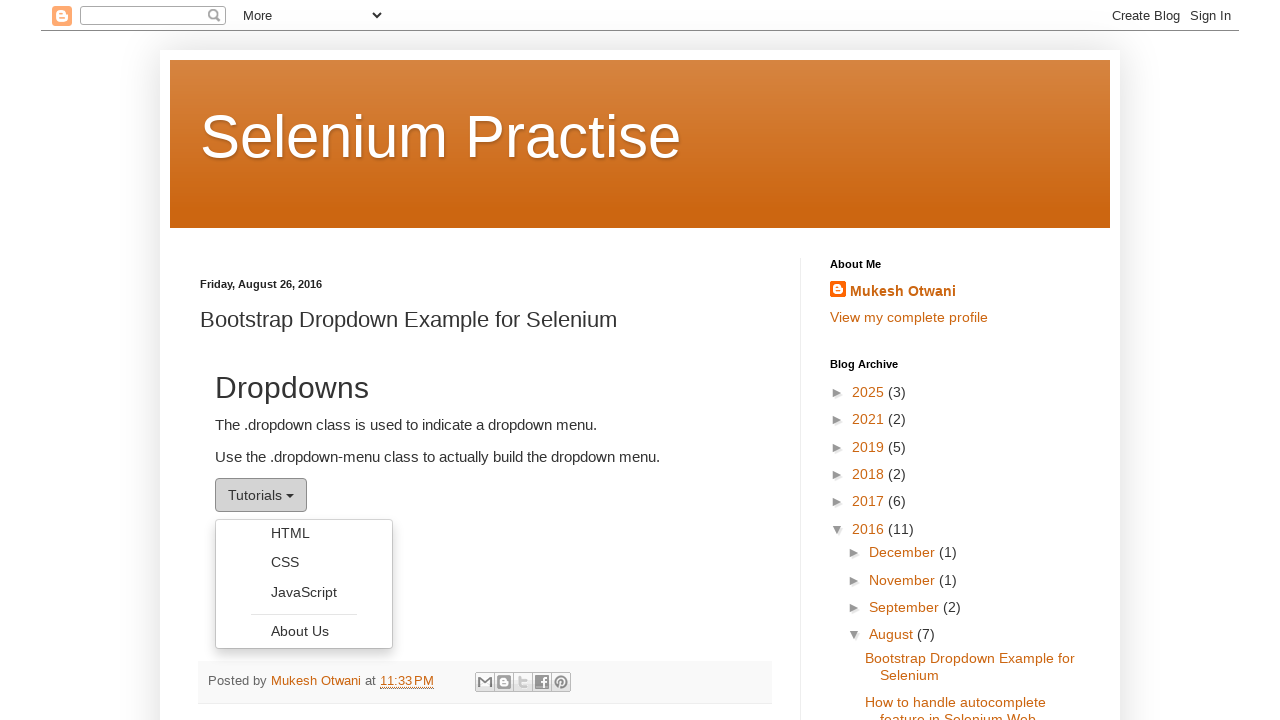

Retrieved all dropdown menu items
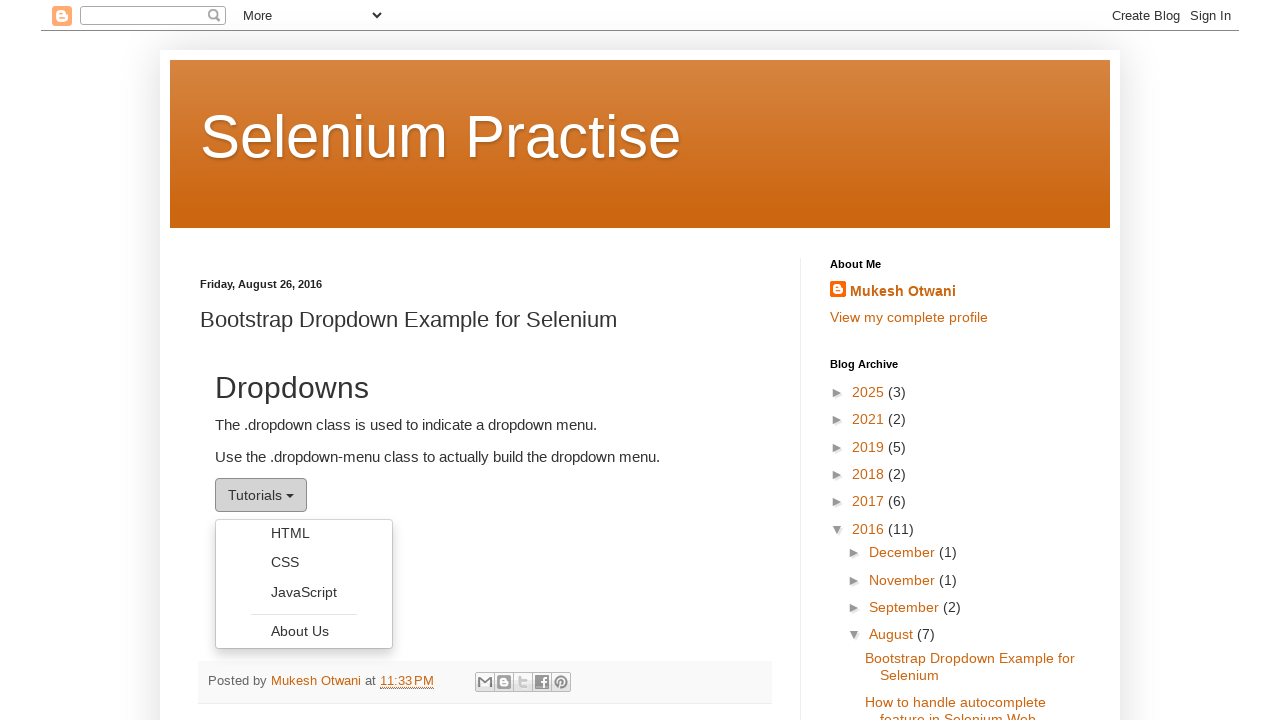

Selected 'JavaScript' option from dropdown menu at (304, 592) on xpath=//ul[@class='dropdown-menu']//a >> nth=2
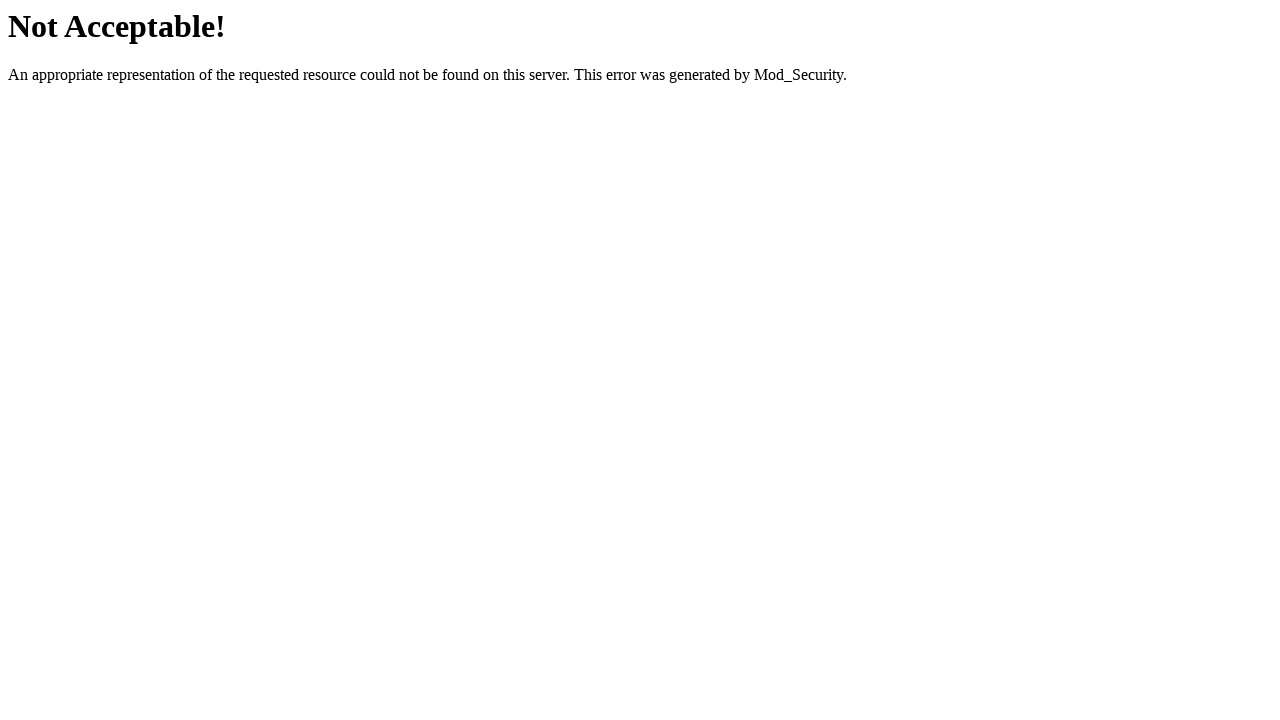

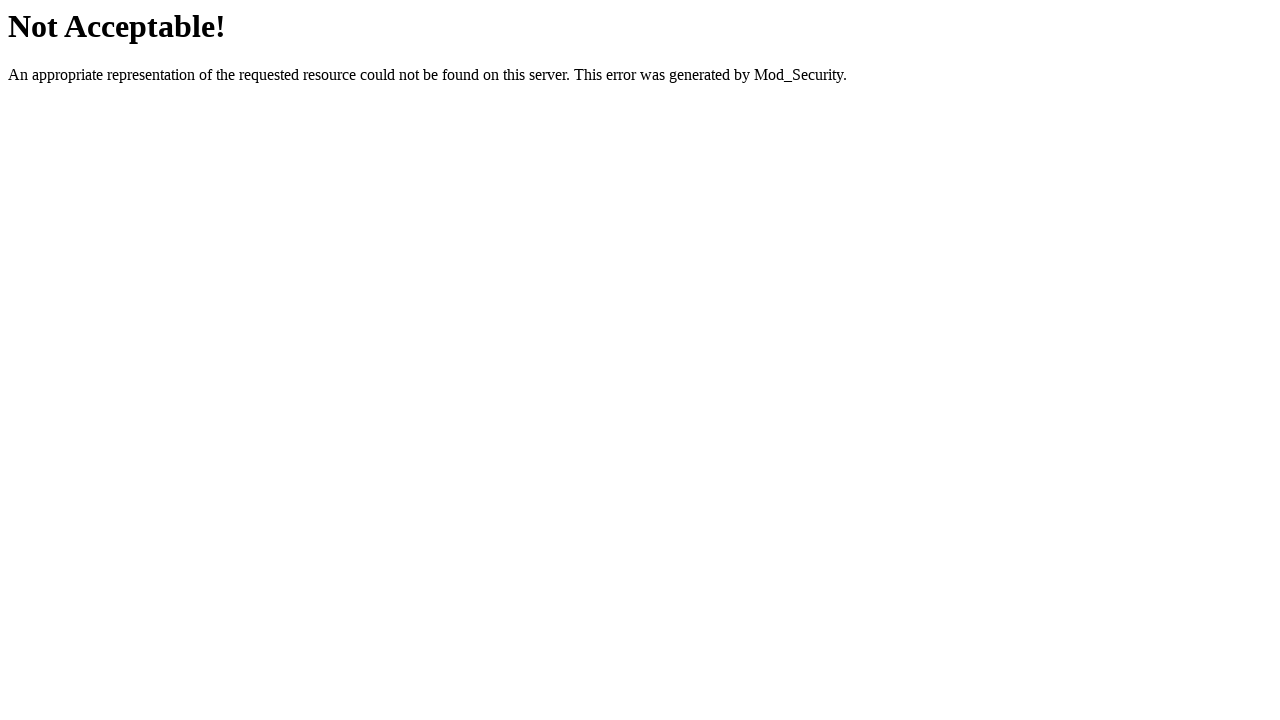